Tests navigation functionality on demoblaze.com by scrolling the page, clicking on category/filter buttons, selecting a product, and testing next/previous pagination buttons

Starting URL: https://demoblaze.com/index.html

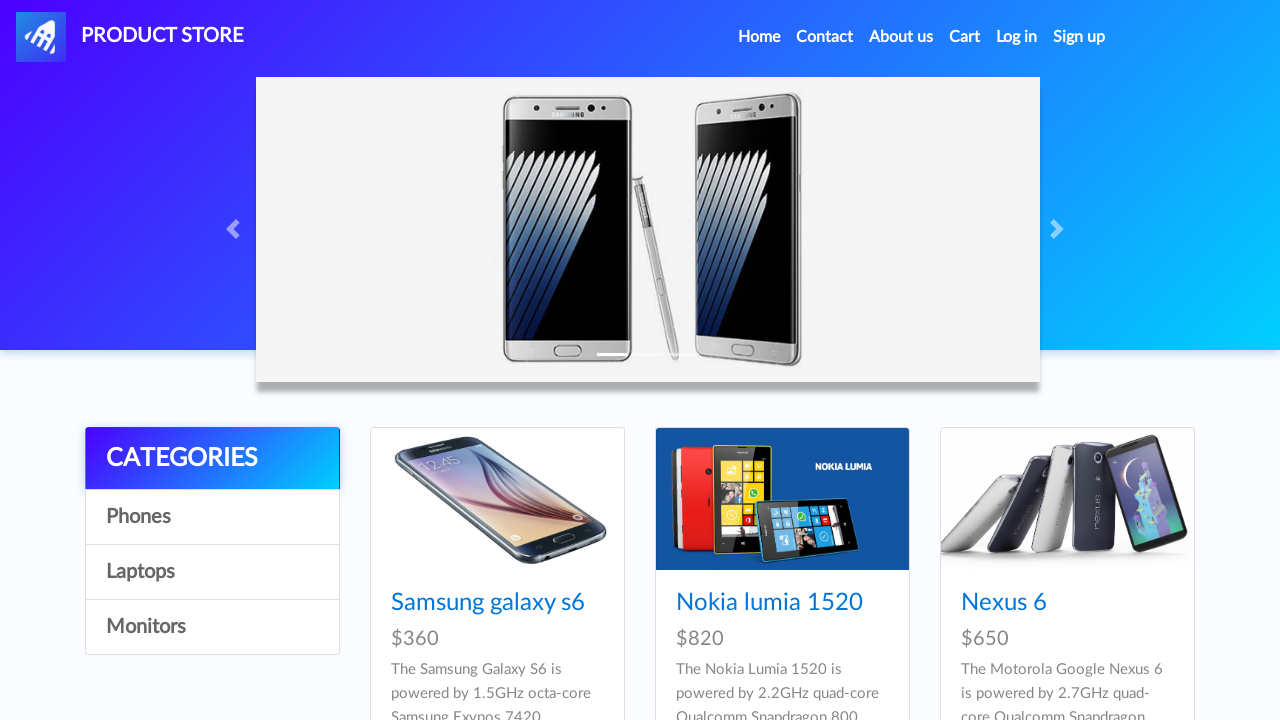

Scrolled down the page by 8000 pixels
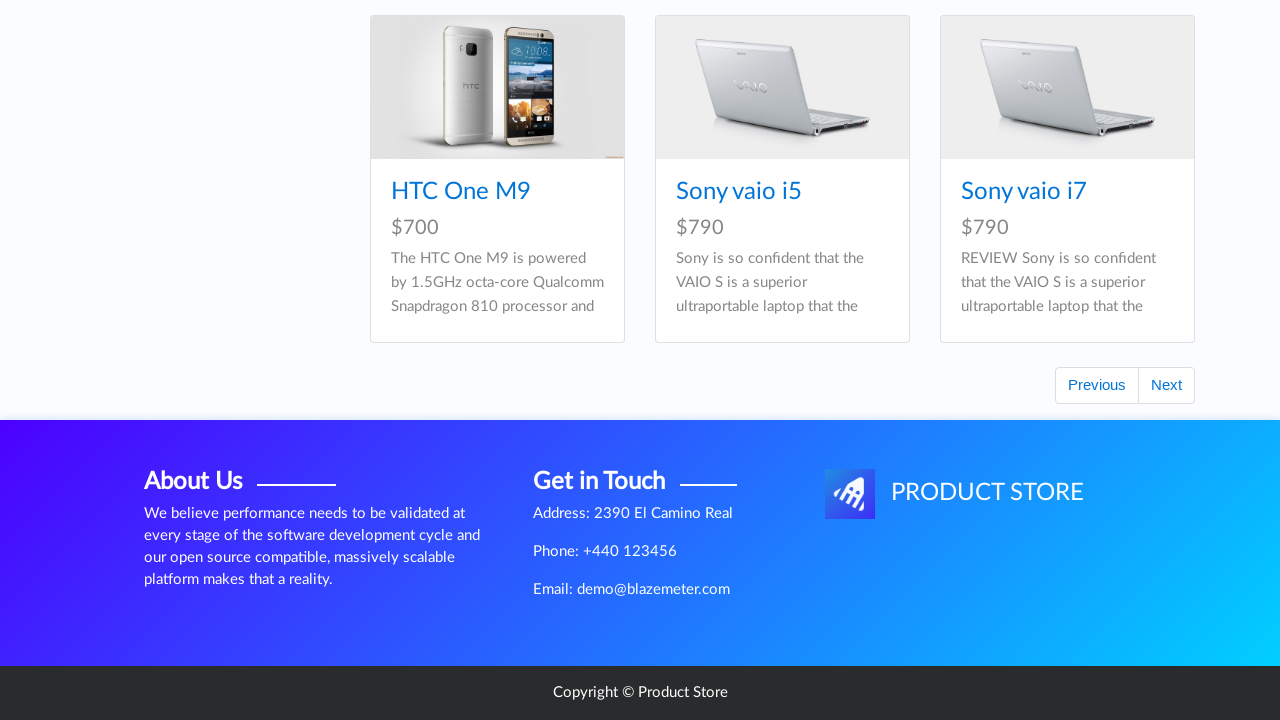

Clicked on the second category/filter button at (1166, 385) on xpath=//html//body//div[5]//div//div[2]//form//ul//li[2]//button
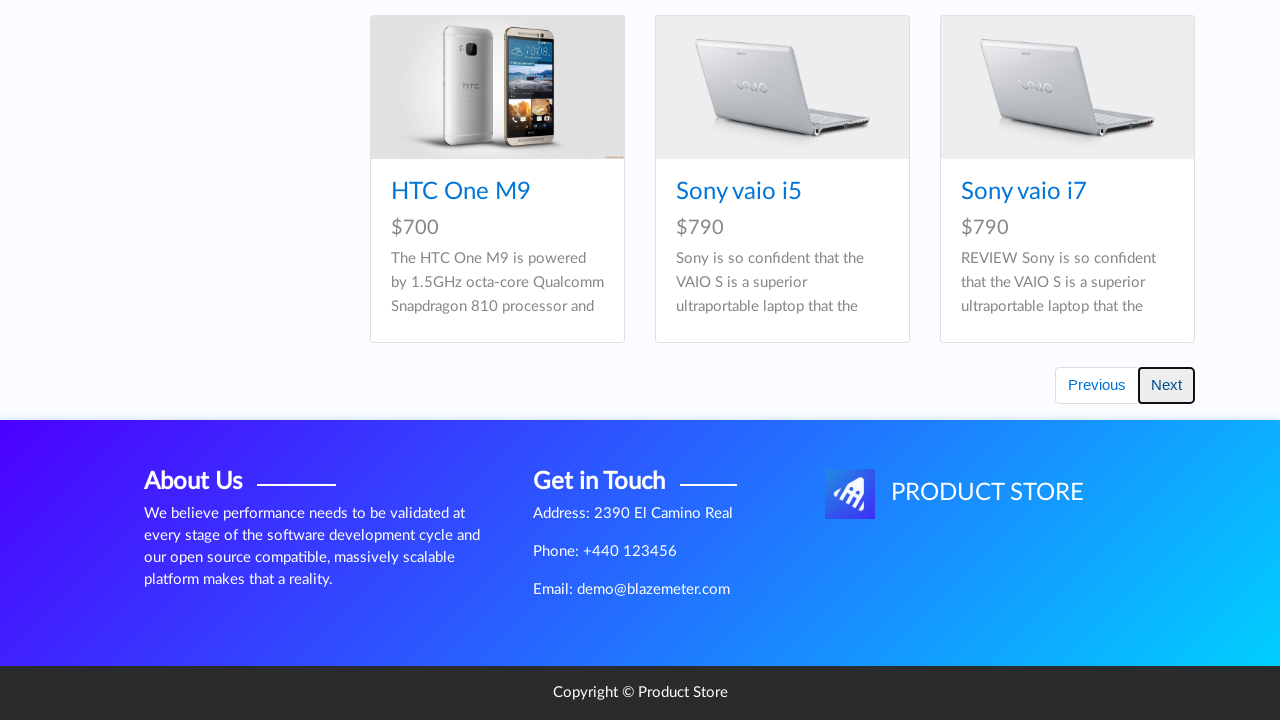

Clicked on the 4th product in the list at (496, 708) on xpath=//*[@id='tbodyid']//div[4]//div//div//h4//a
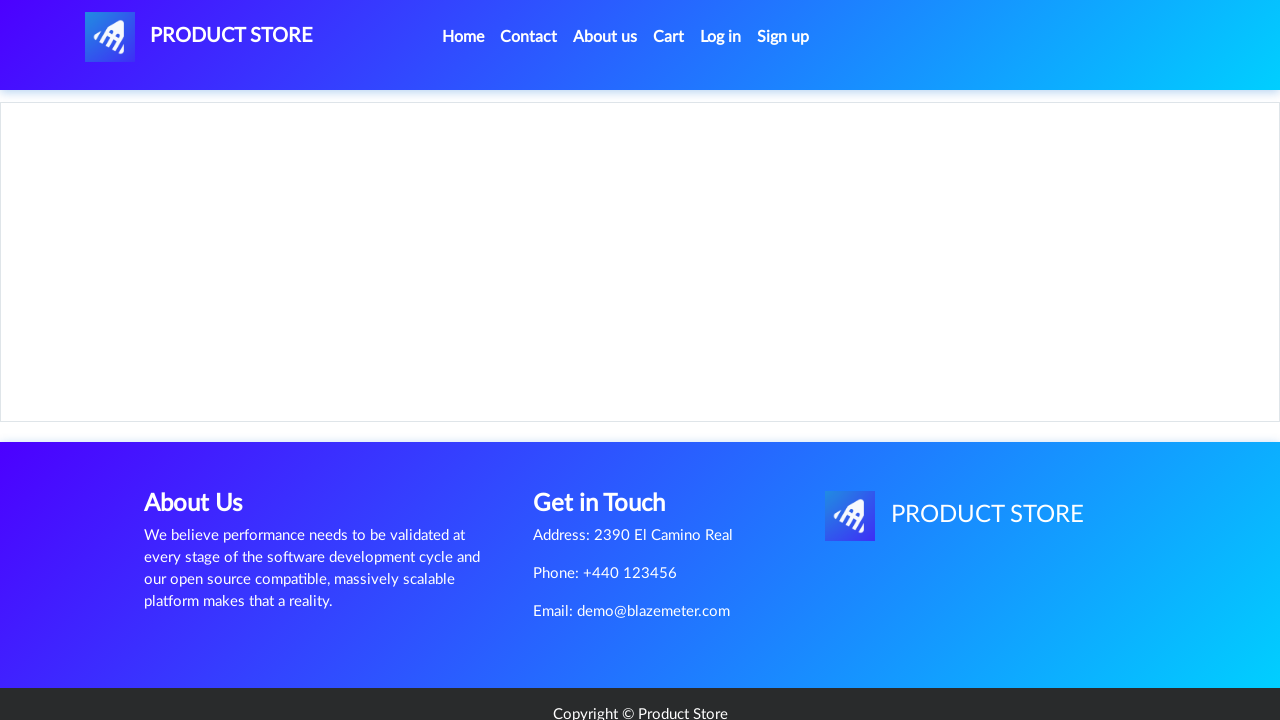

Navigated back to the product list page
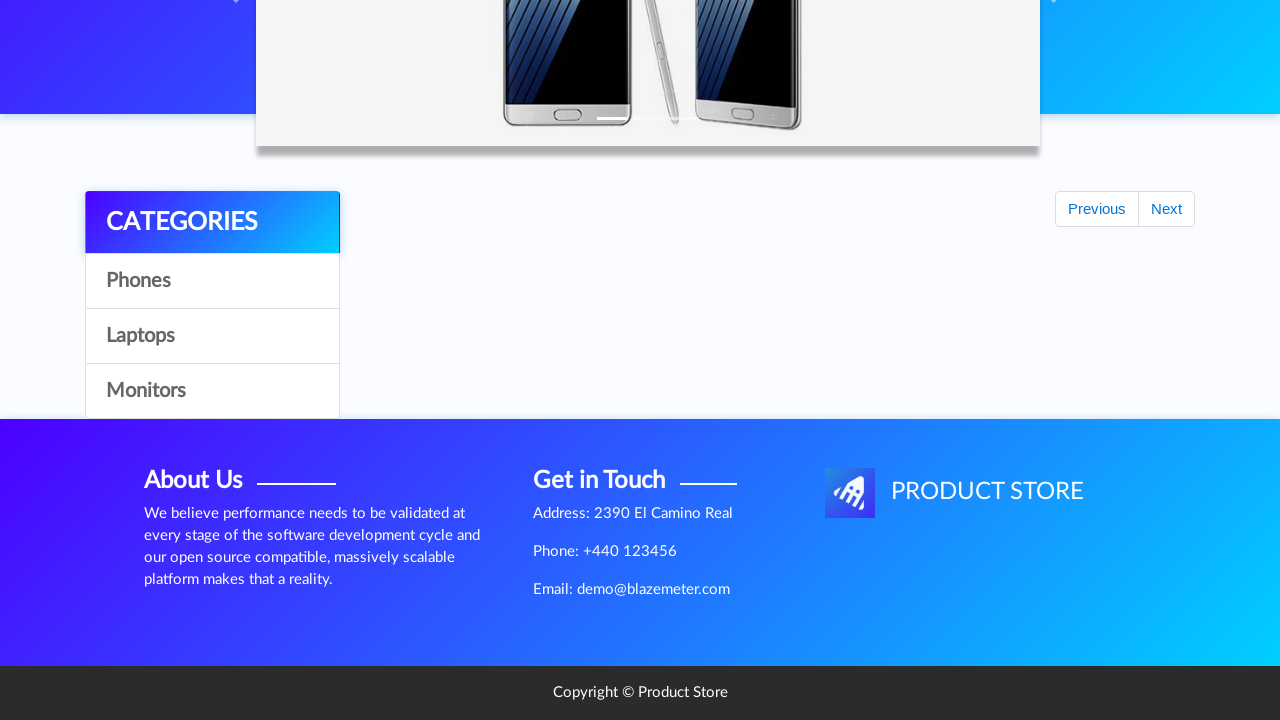

Next pagination button loaded
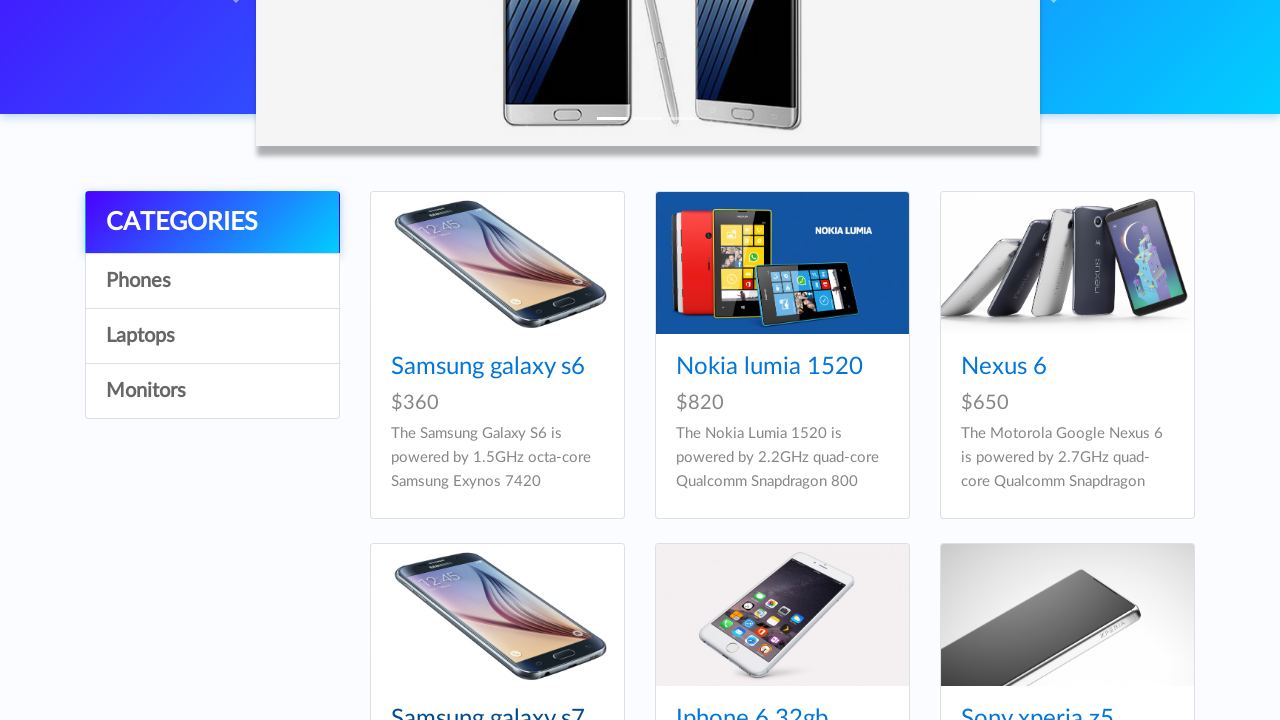

Clicked the Next pagination button at (1166, 385) on #next2
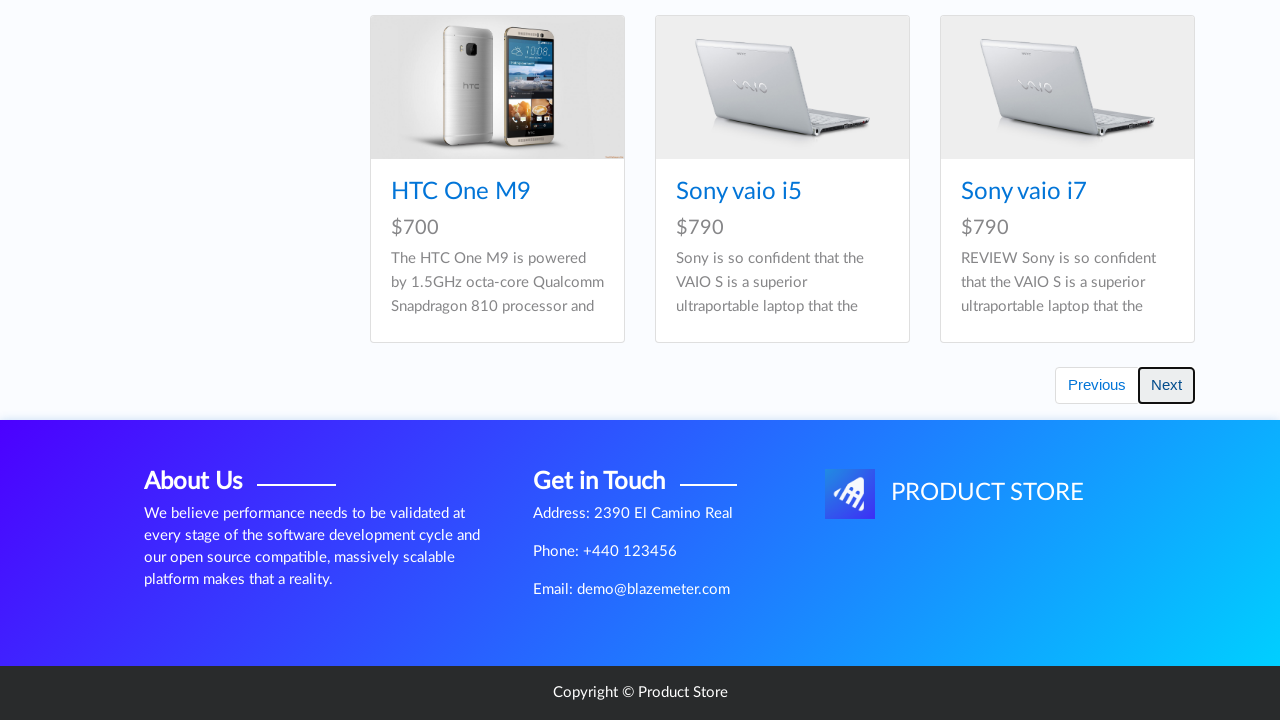

Waited for page content to update after pagination
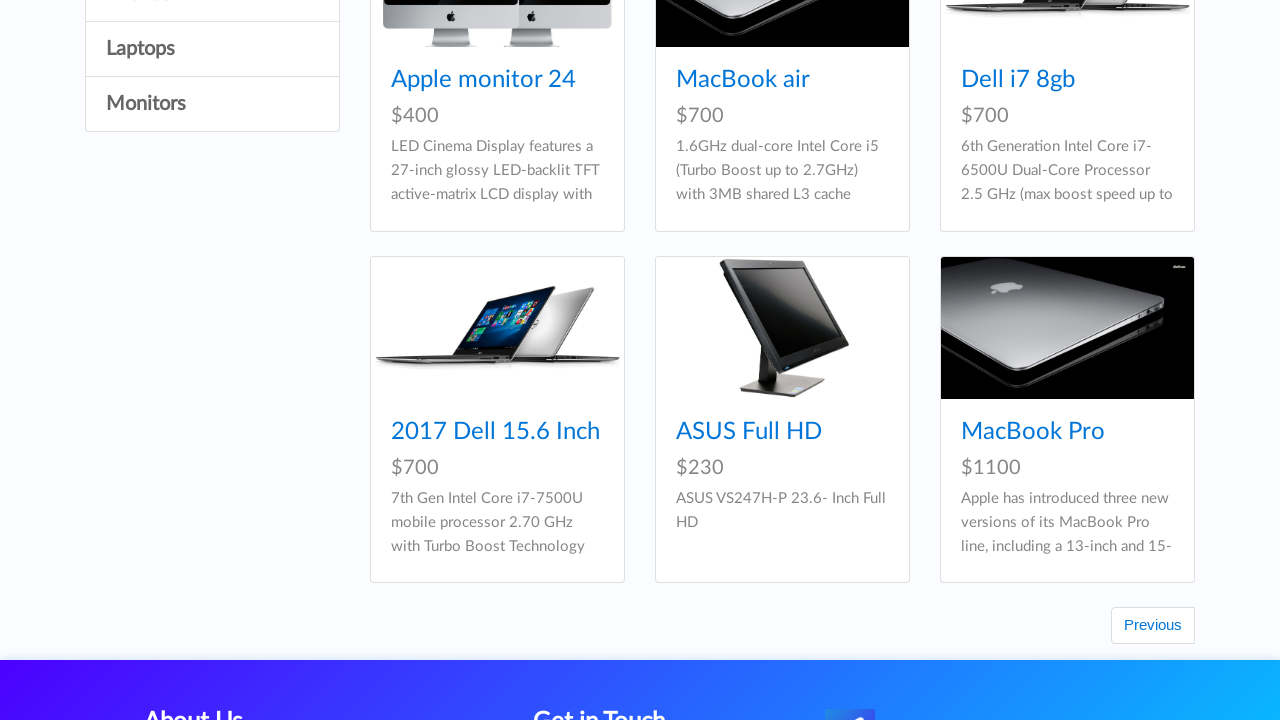

Clicked the Previous pagination button at (1153, 626) on #prev2
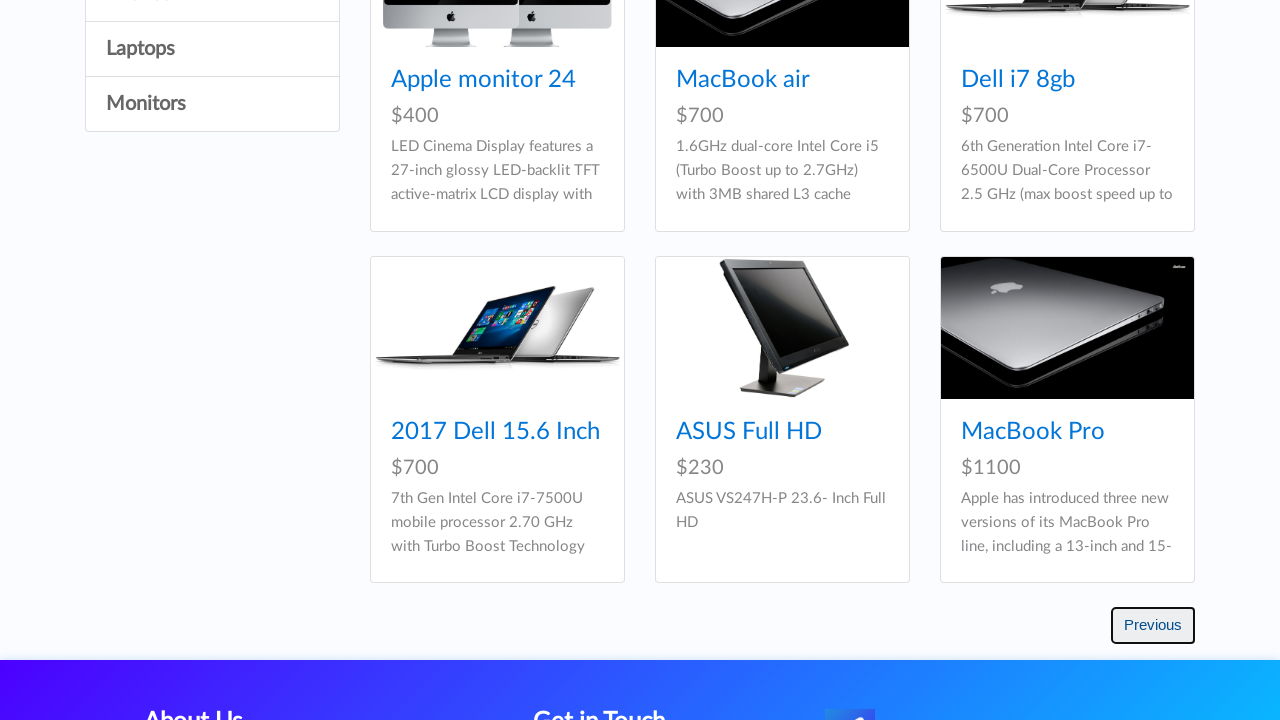

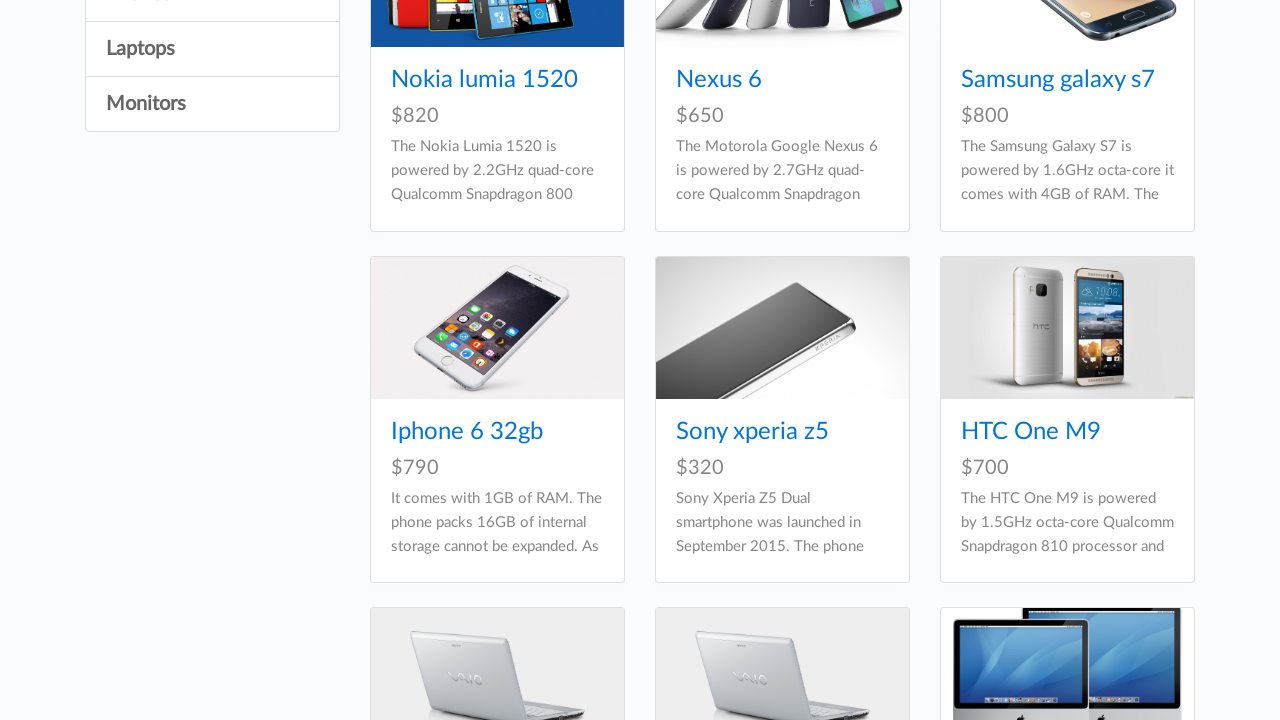